Navigates to a test input form page and fills out the form fields with random/generated data, then verifies the form fields contain valid data

Starting URL: http://ipjohnson.github.io/SeleniumFixture/TestSite/InputForm.html

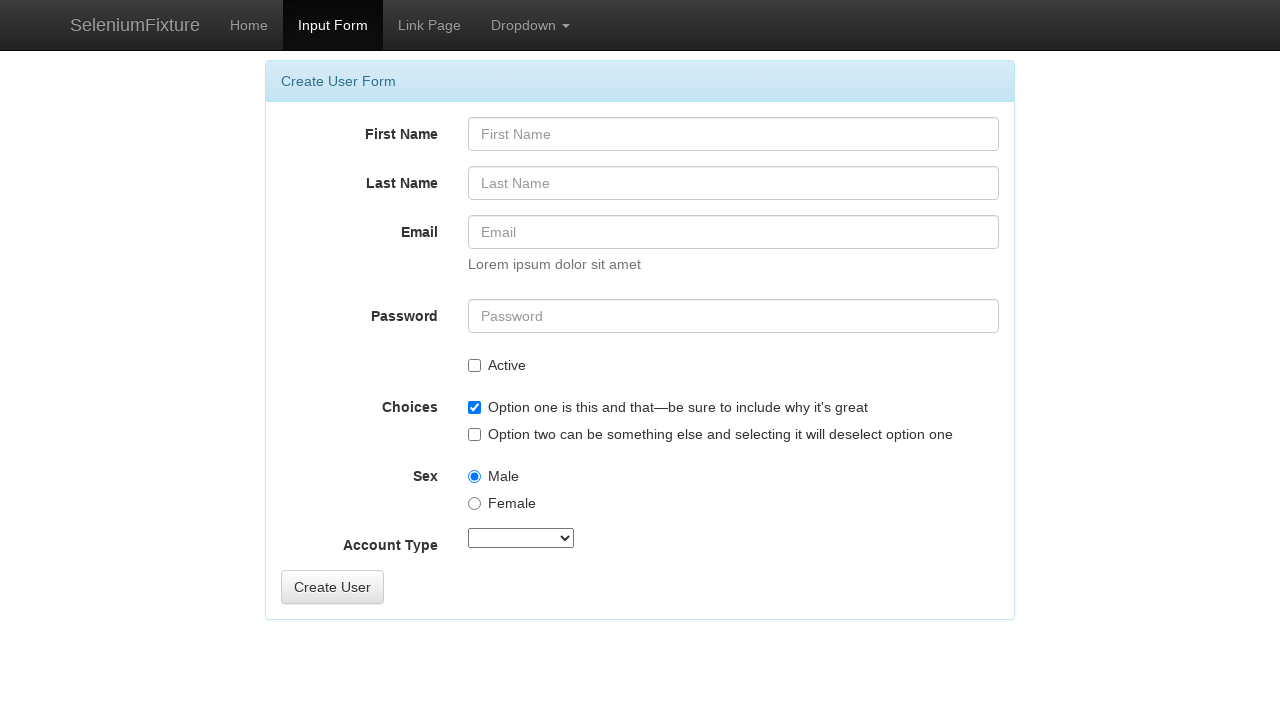

Filled FirstName field with 'Sterling' on #FirstName
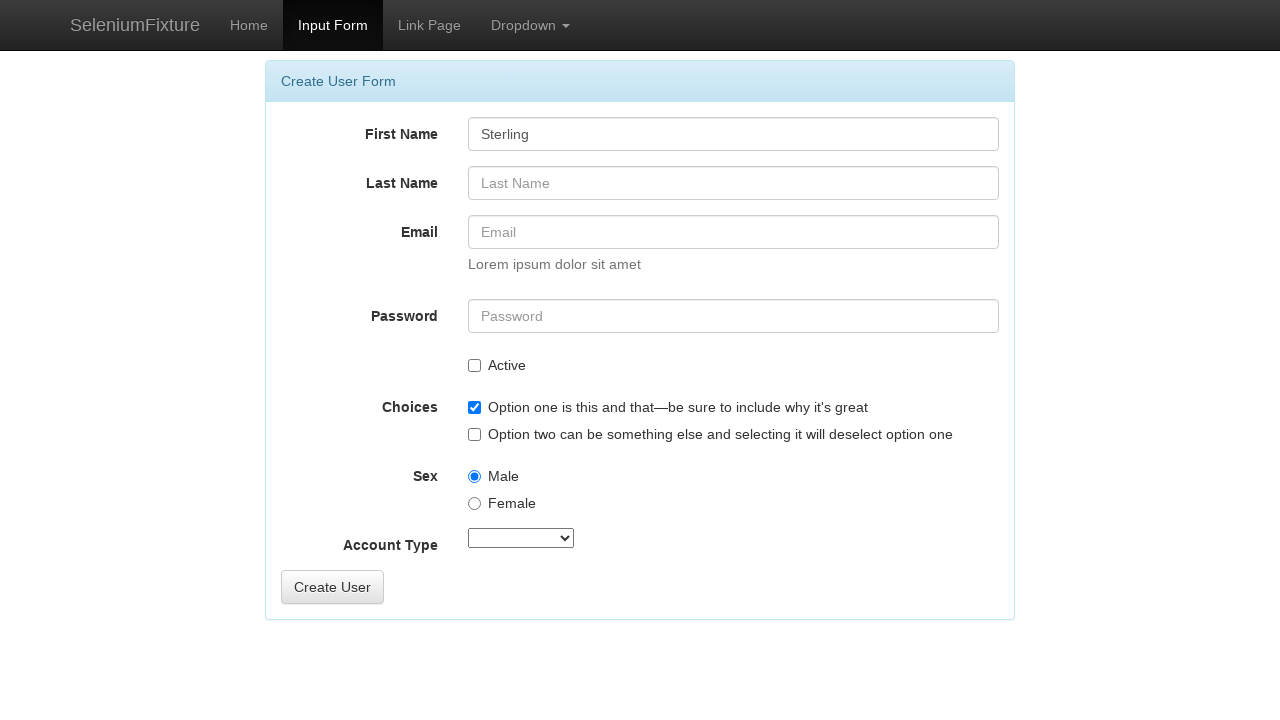

Filled LastName field with 'Archer' on #LastName
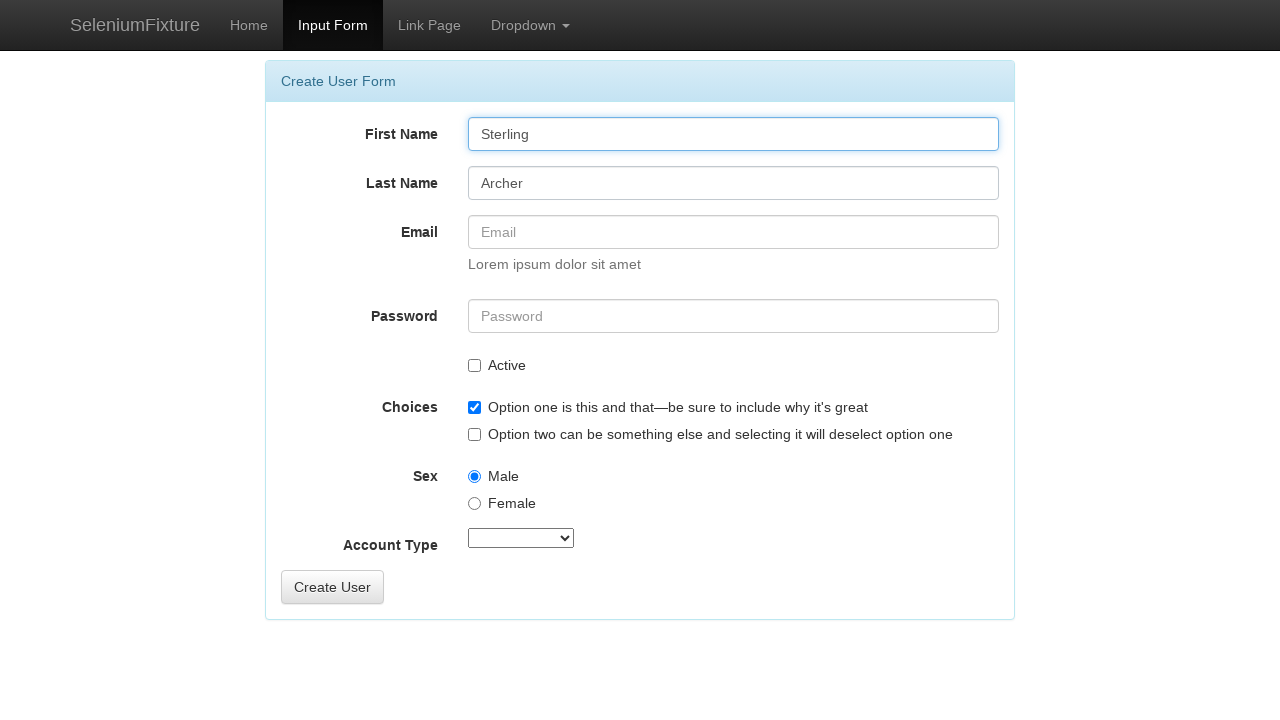

Gender field found on form
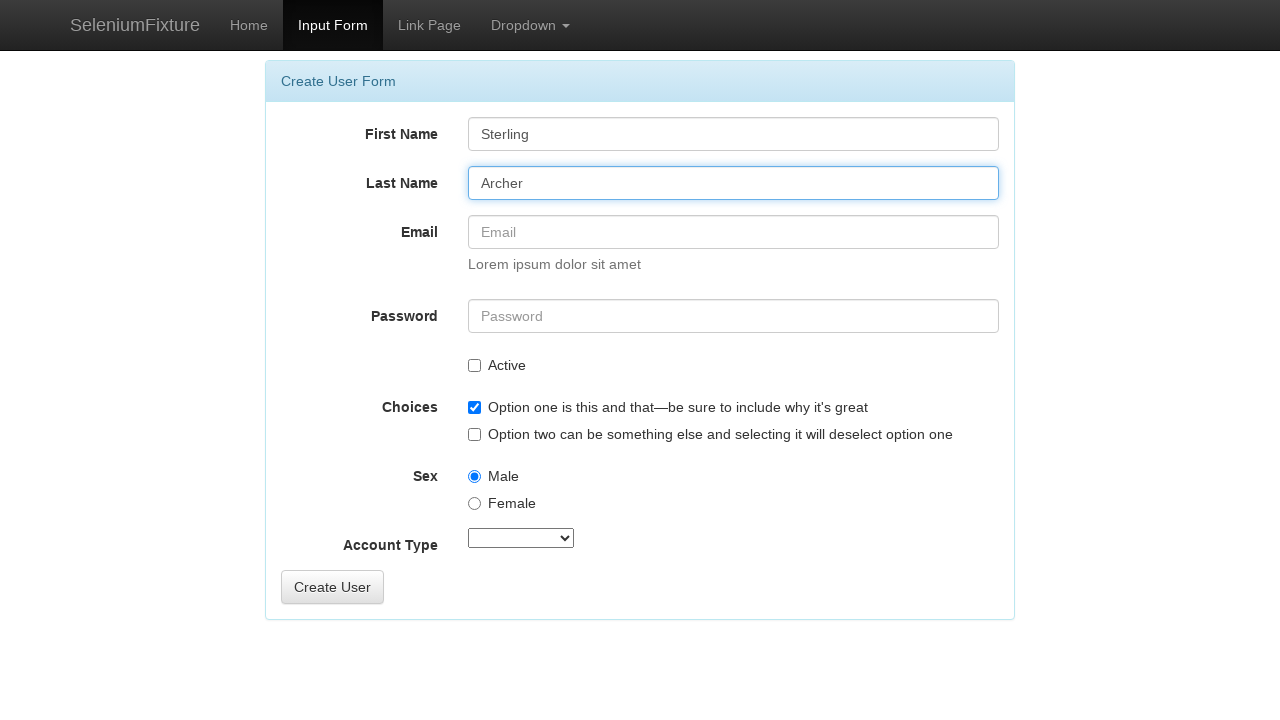

Selected 'Male' for Gender field
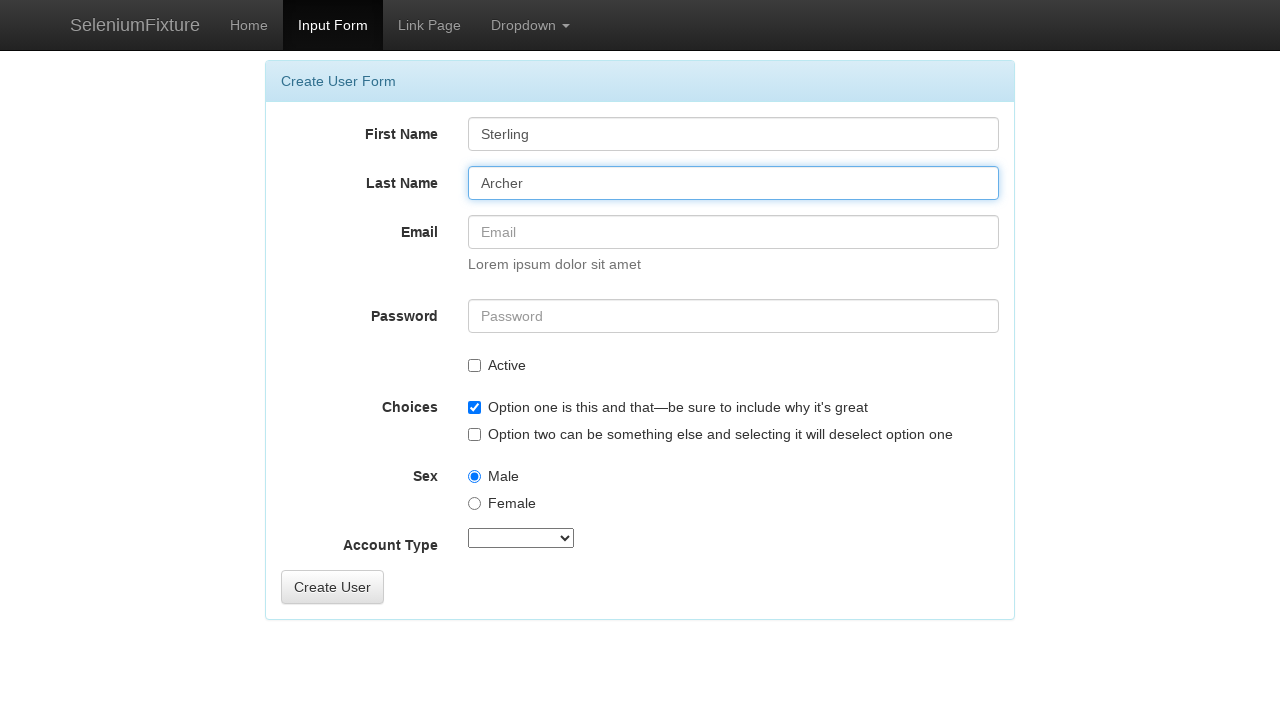

Active checkbox found on form
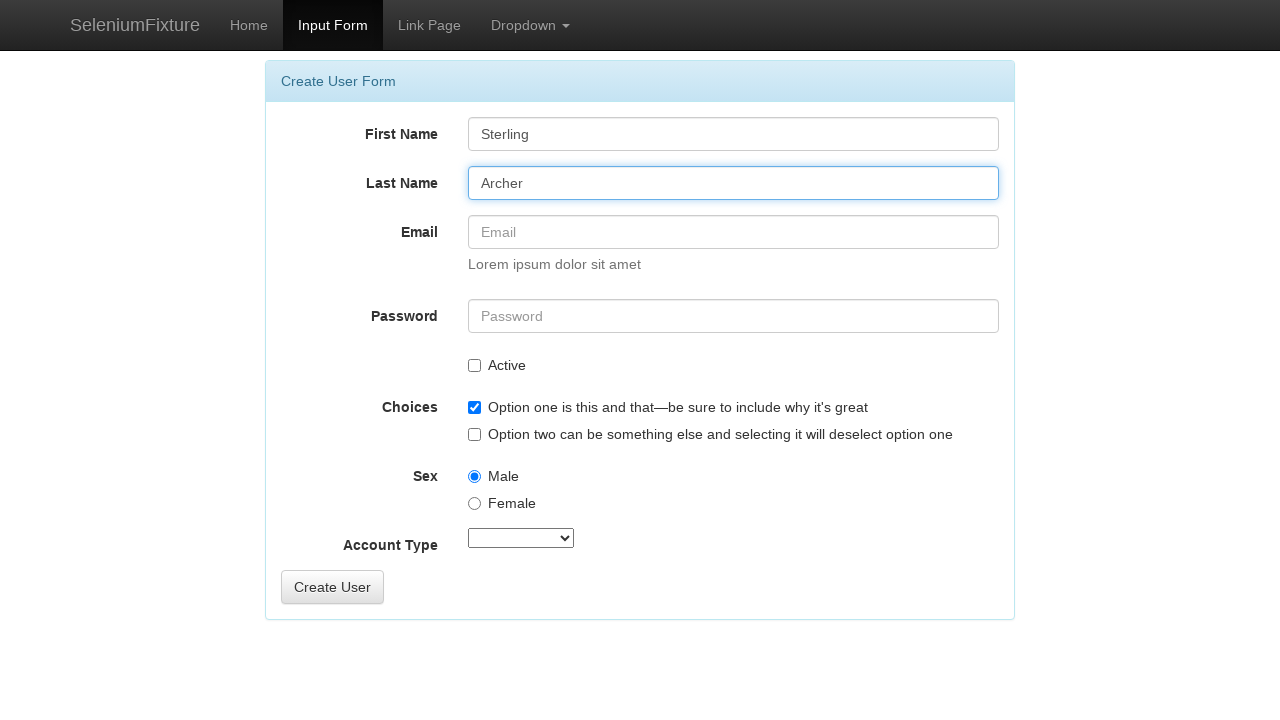

Checked the Active checkbox at (474, 366) on #Active
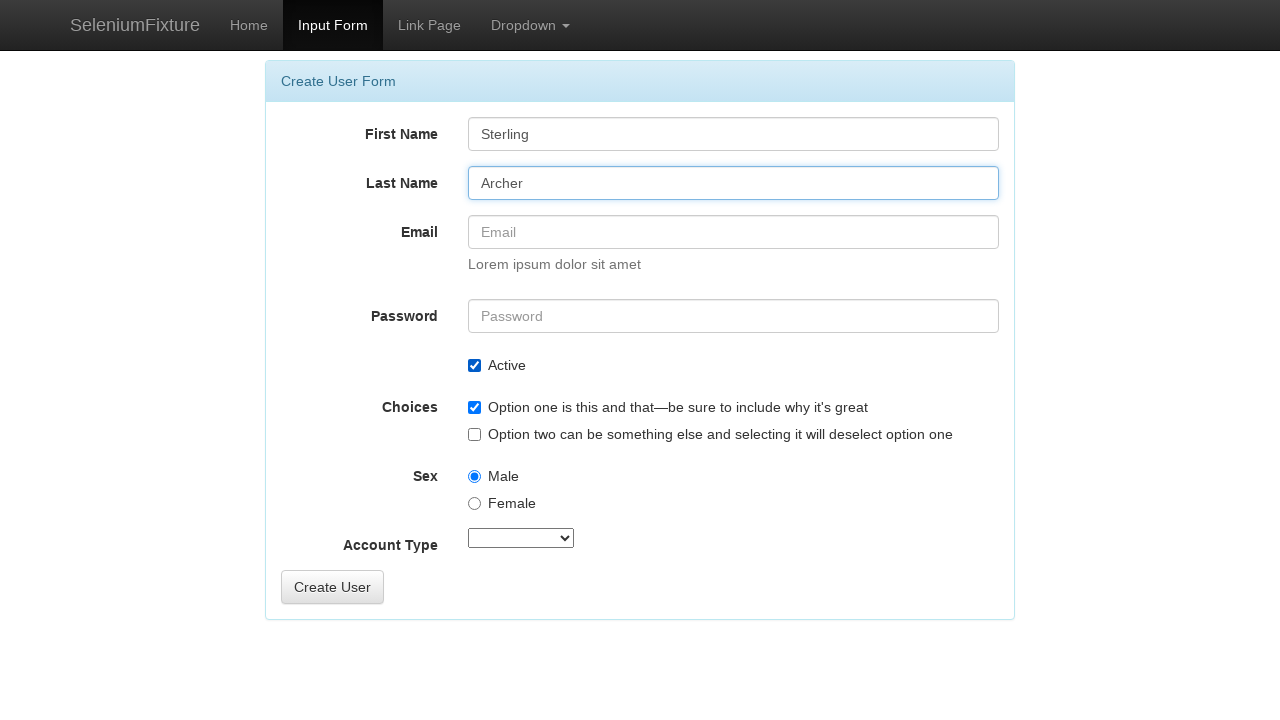

Form fully populated and FirstName field confirmed visible
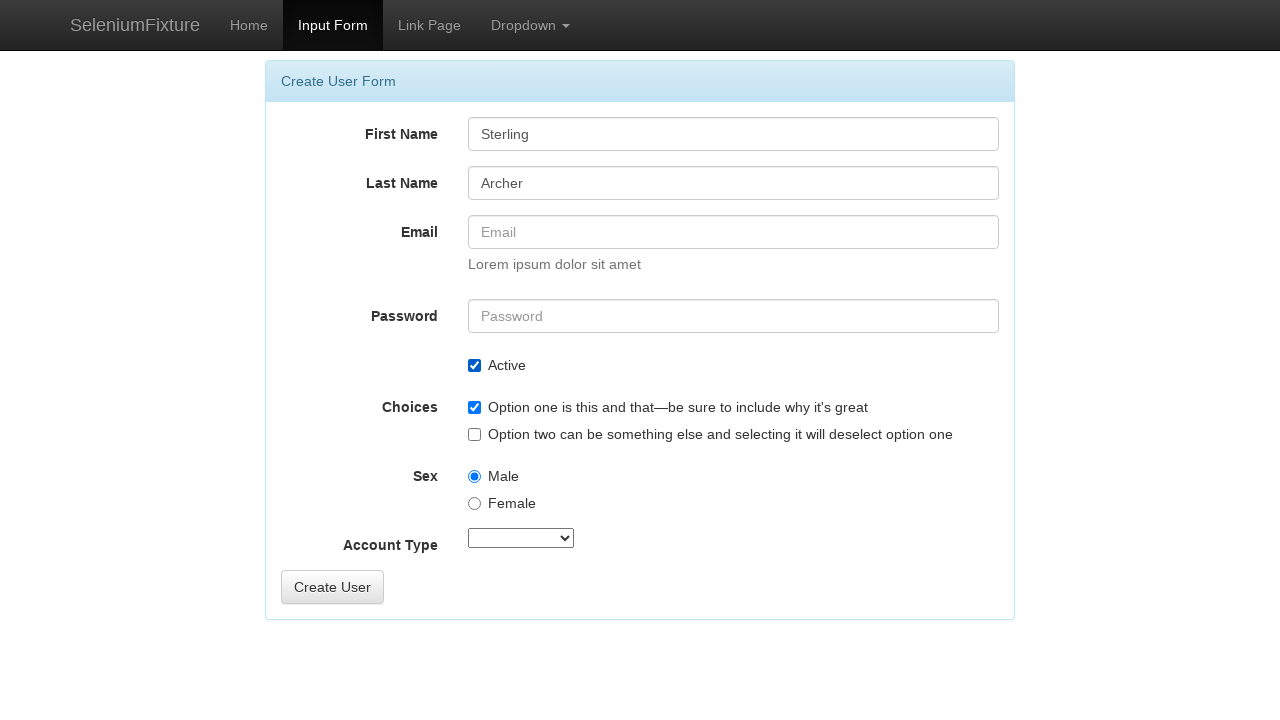

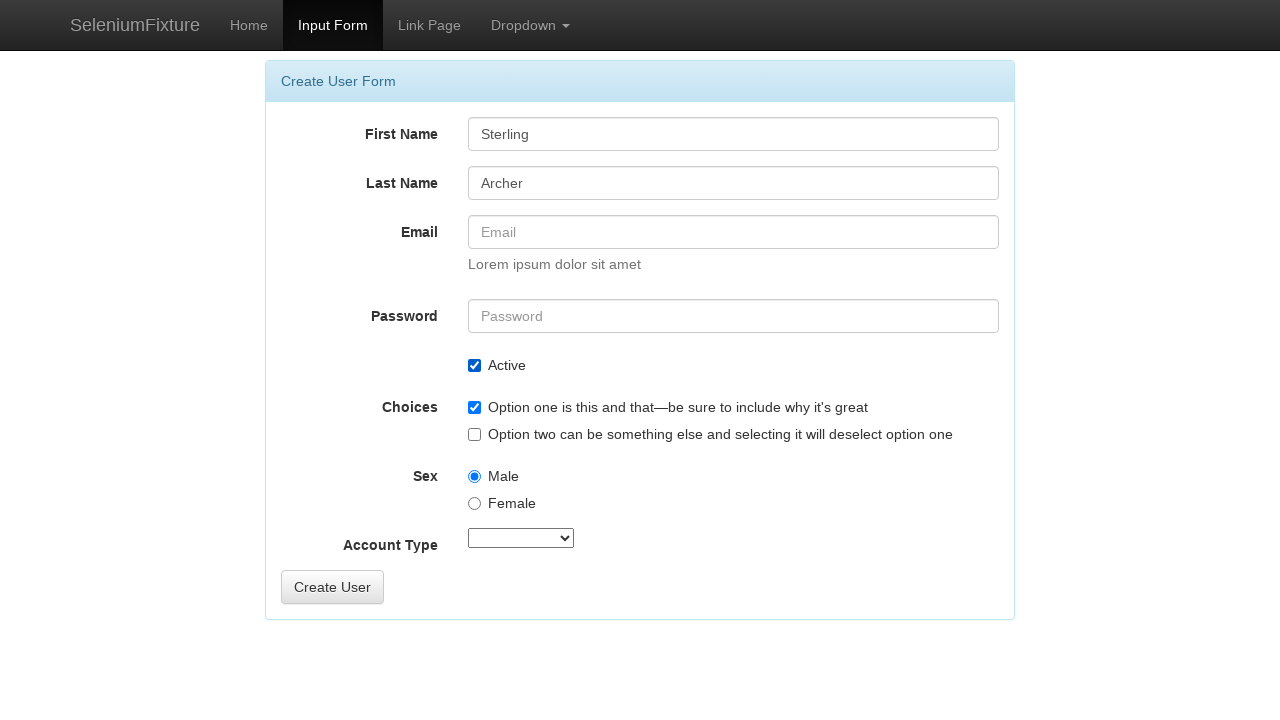